Navigates to a GitHub user profile page and verifies it loads successfully

Starting URL: https://github.com/Channa96

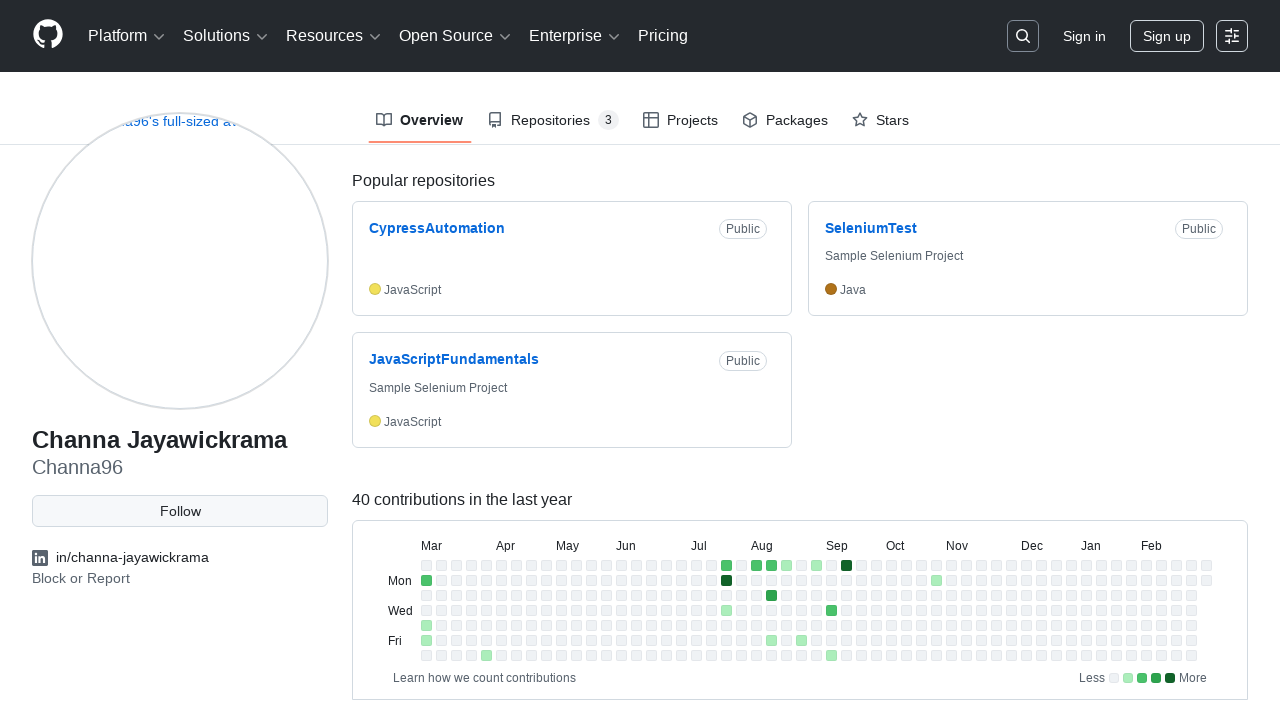

Navigated to GitHub user profile page https://github.com/Channa96
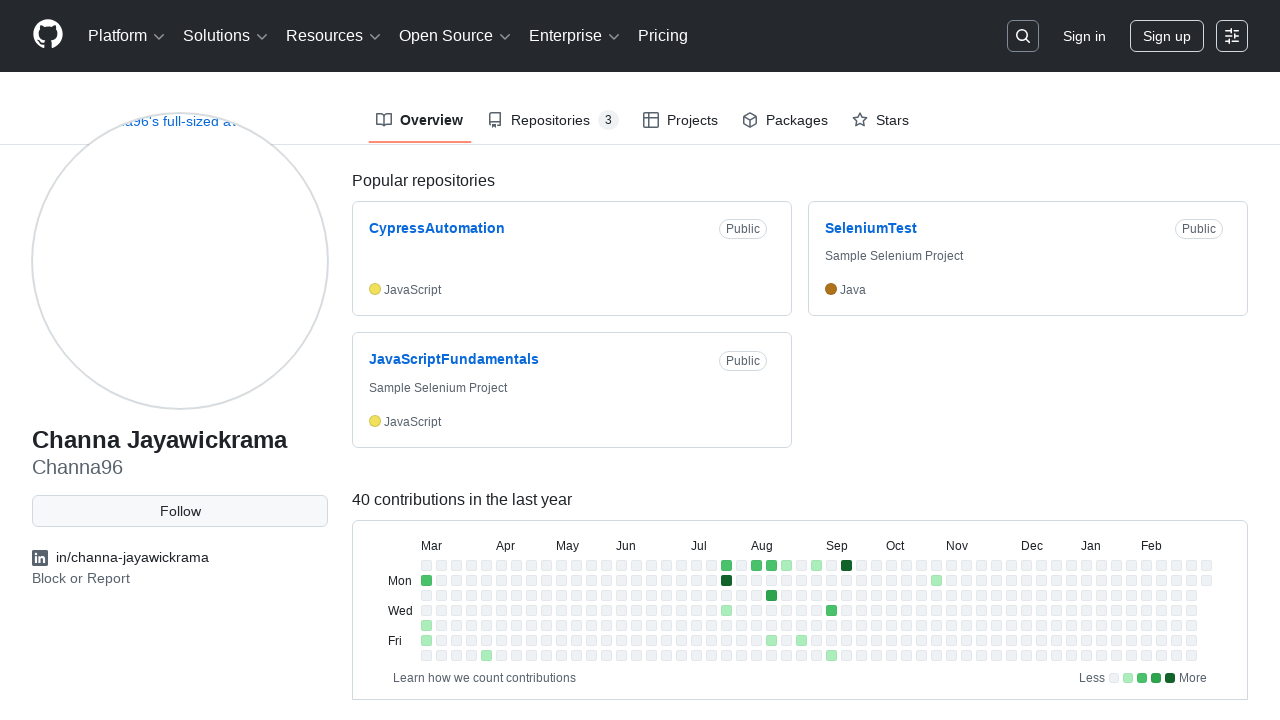

Page DOM content loaded successfully
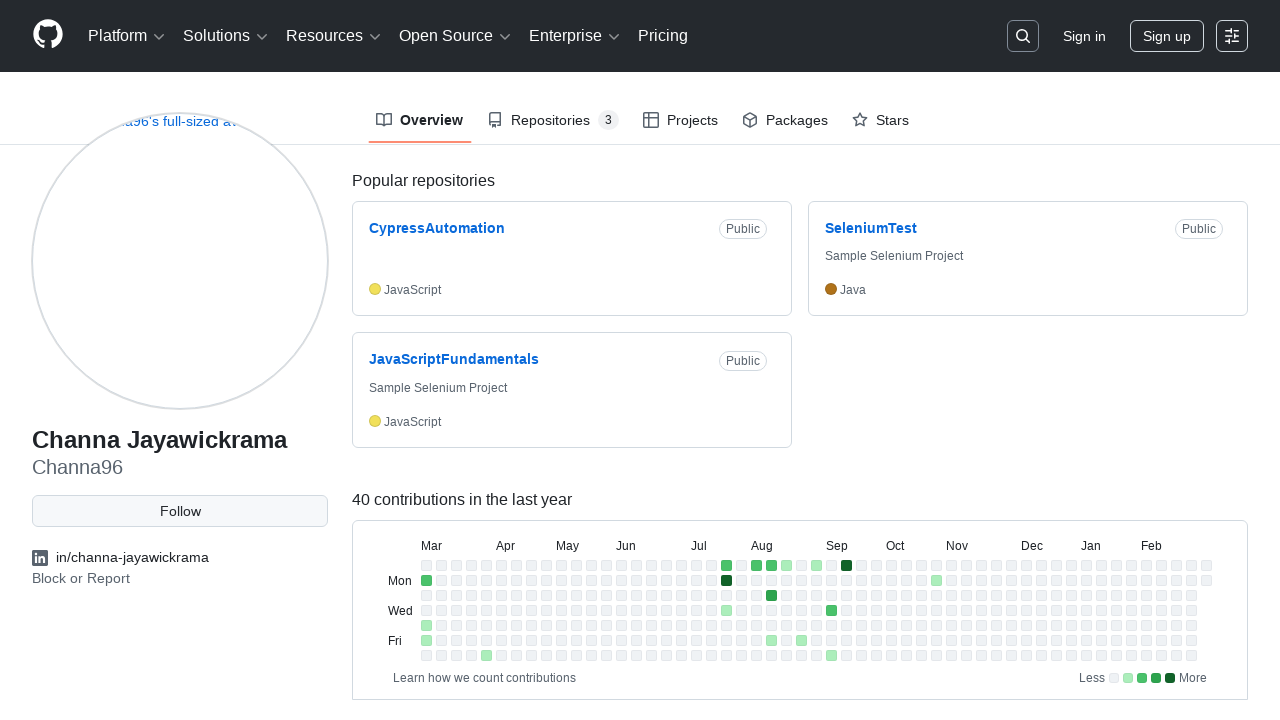

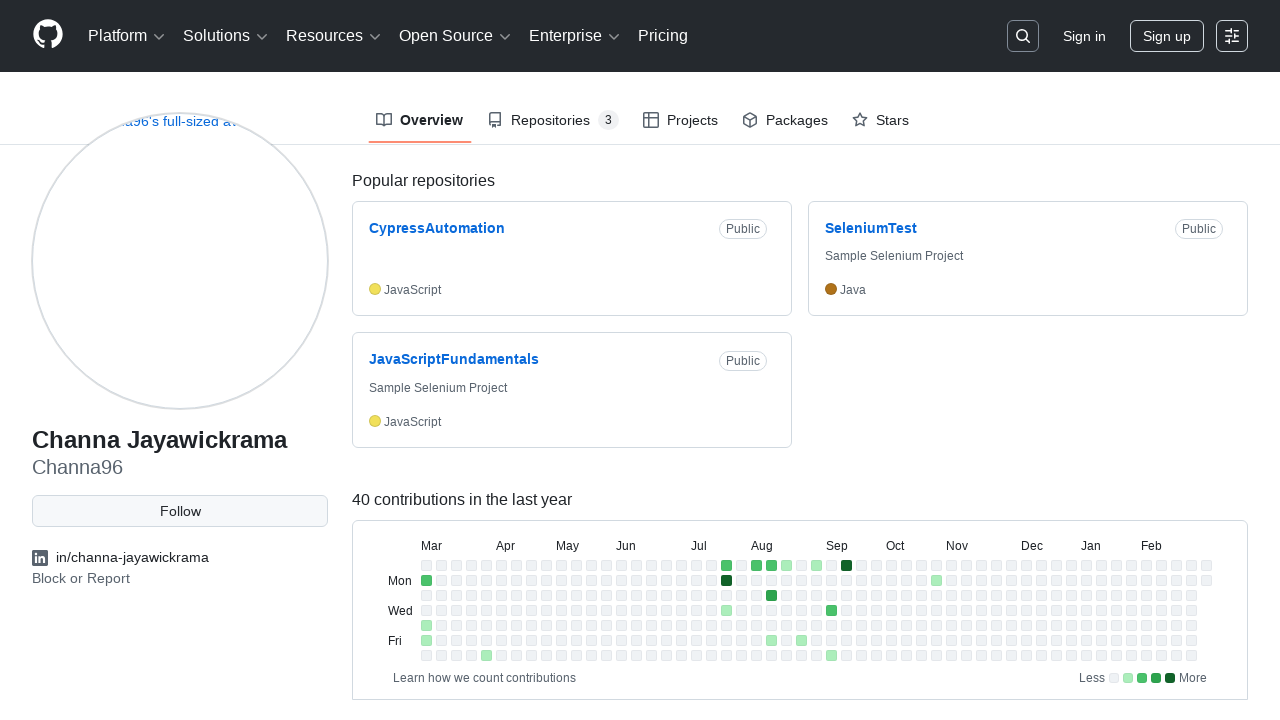